Tests opening a modal dialog by navigating to the modal page and clicking the button to open it

Starting URL: https://formy-project.herokuapp.com

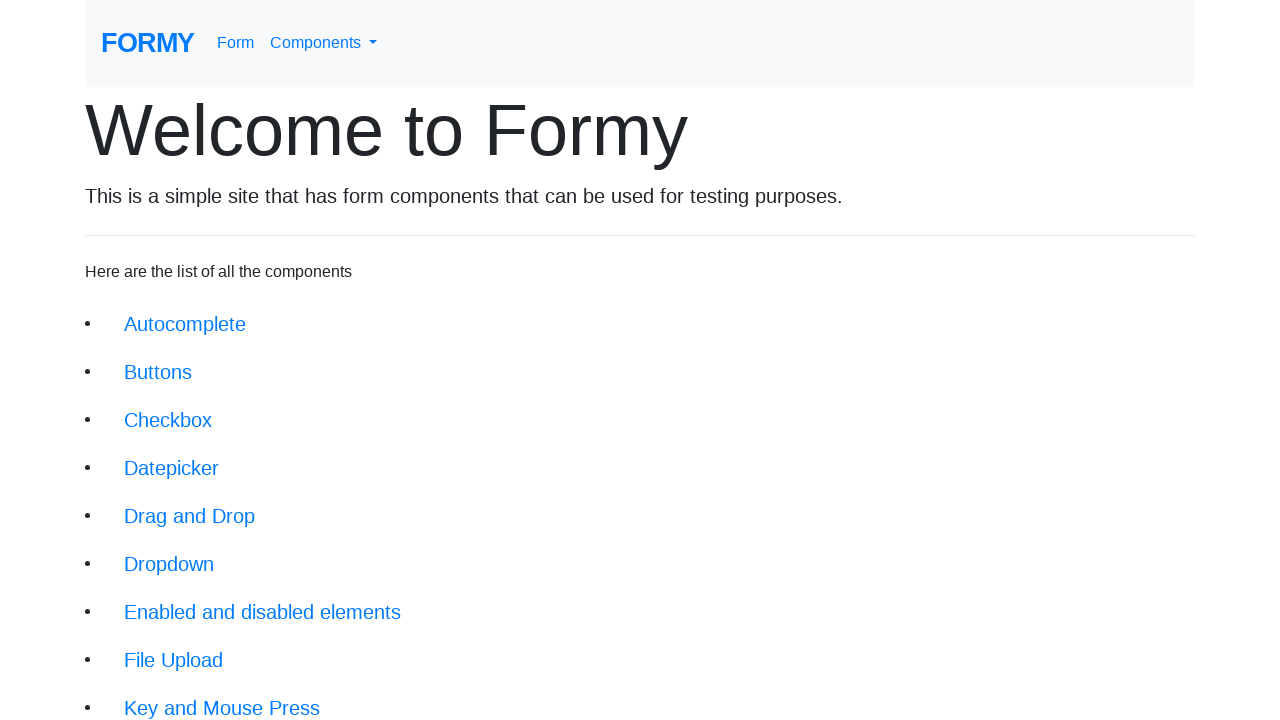

Clicked on modal link in navigation at (151, 504) on xpath=//li/a[@href='/modal']
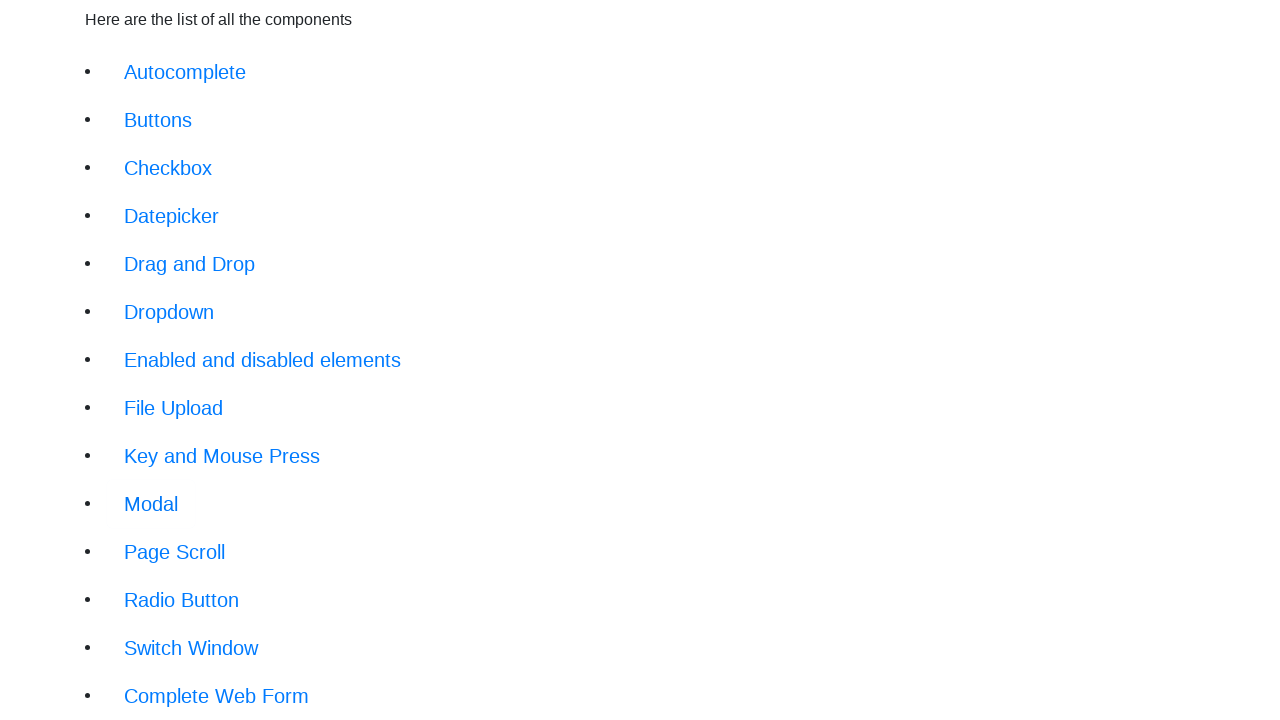

Clicked button to open modal dialog at (142, 186) on xpath=//button[@id='modal-button']
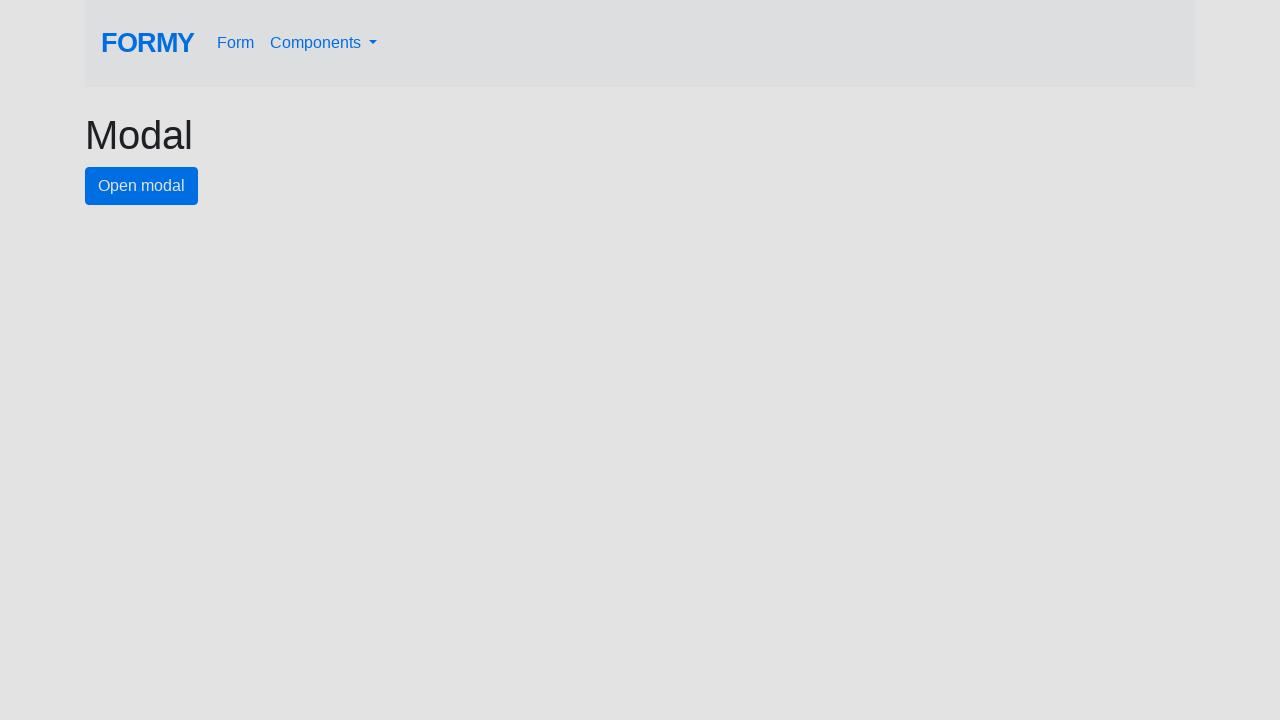

Waited for modal to appear (2000ms)
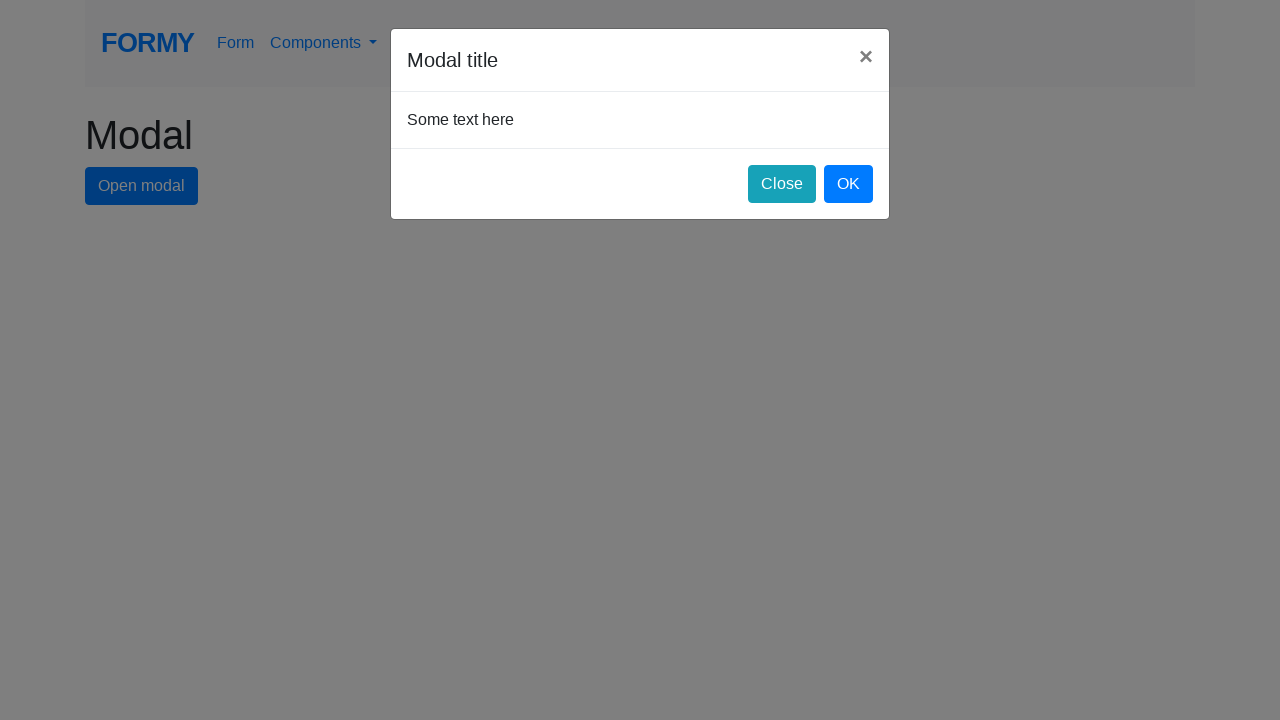

Modal title is now visible
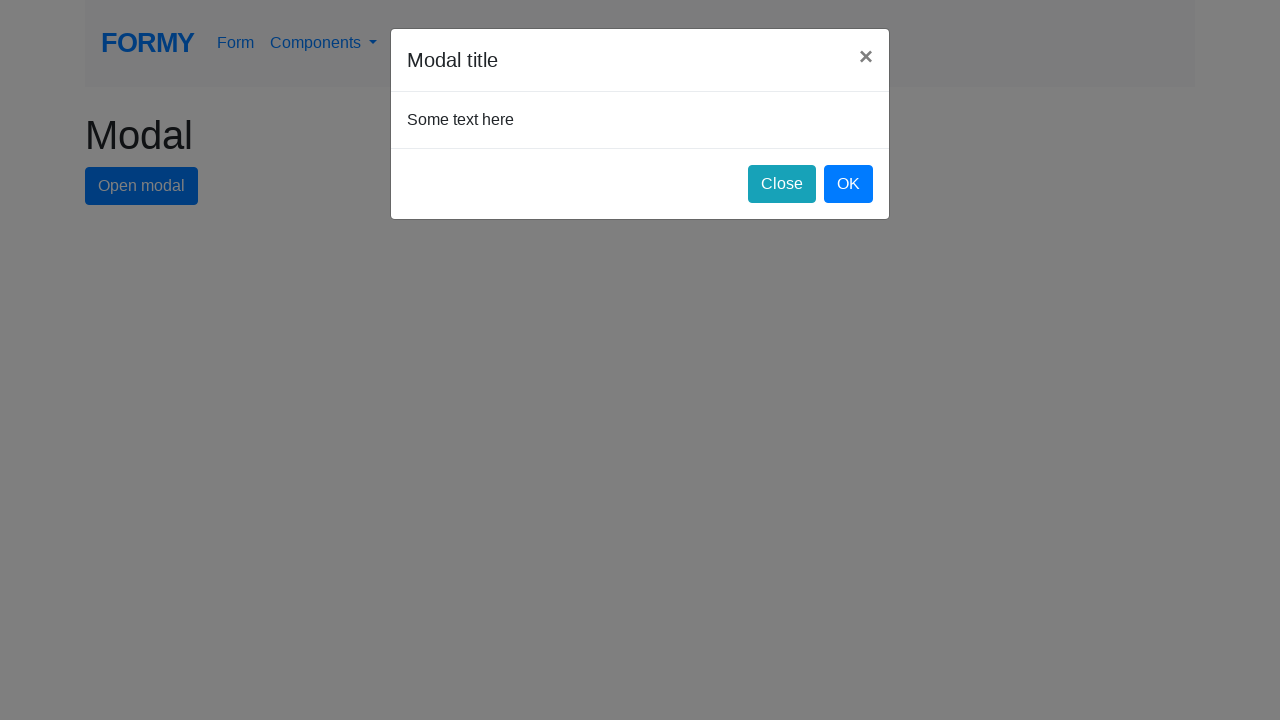

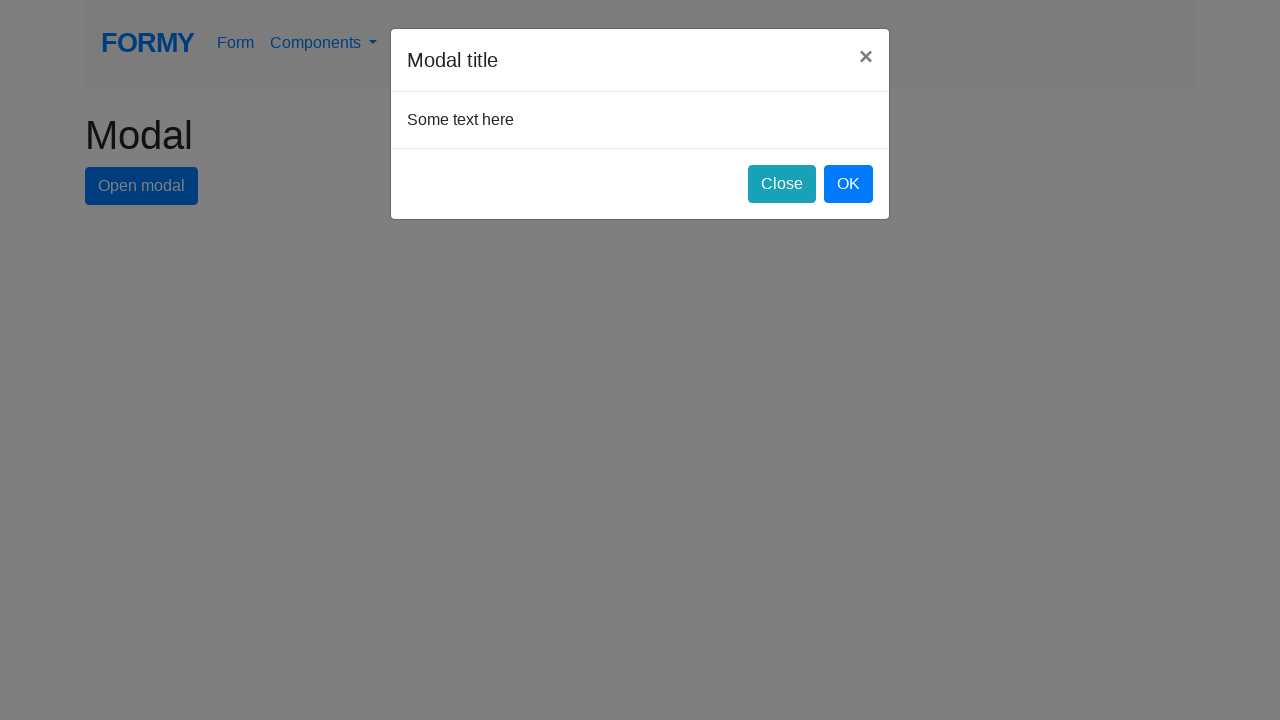